Tests the 'comments' navigation link by clicking it and verifying navigation to newcomments page

Starting URL: https://news.ycombinator.com

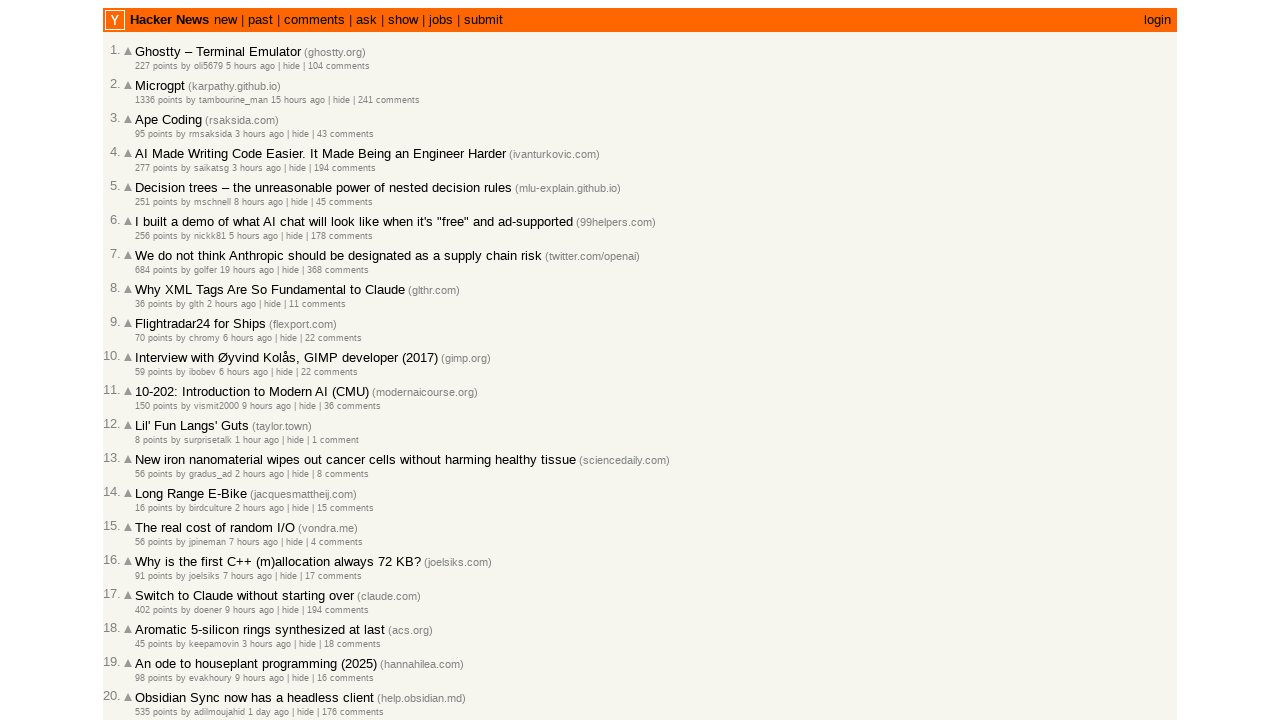

Clicked the 'comments' navigation link at (314, 20) on internal:role=link[name="comments"s]
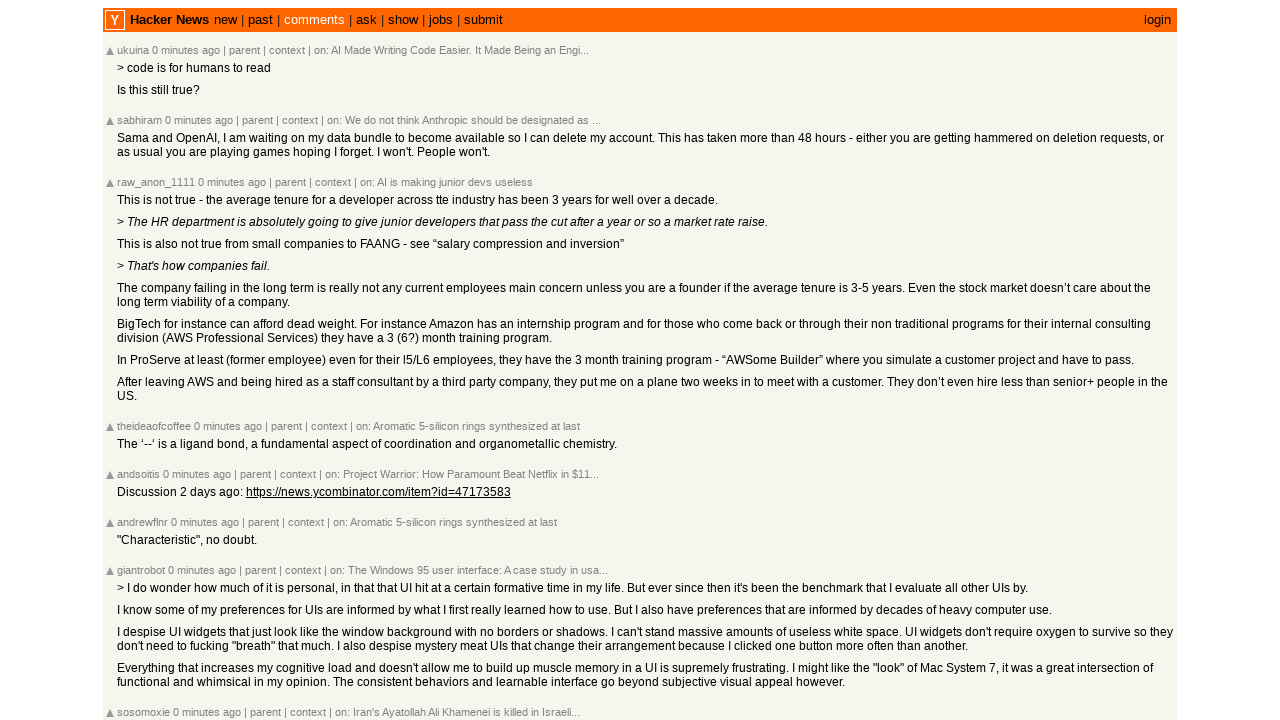

Verified navigation to newcomments page at https://news.ycombinator.com/newcomments
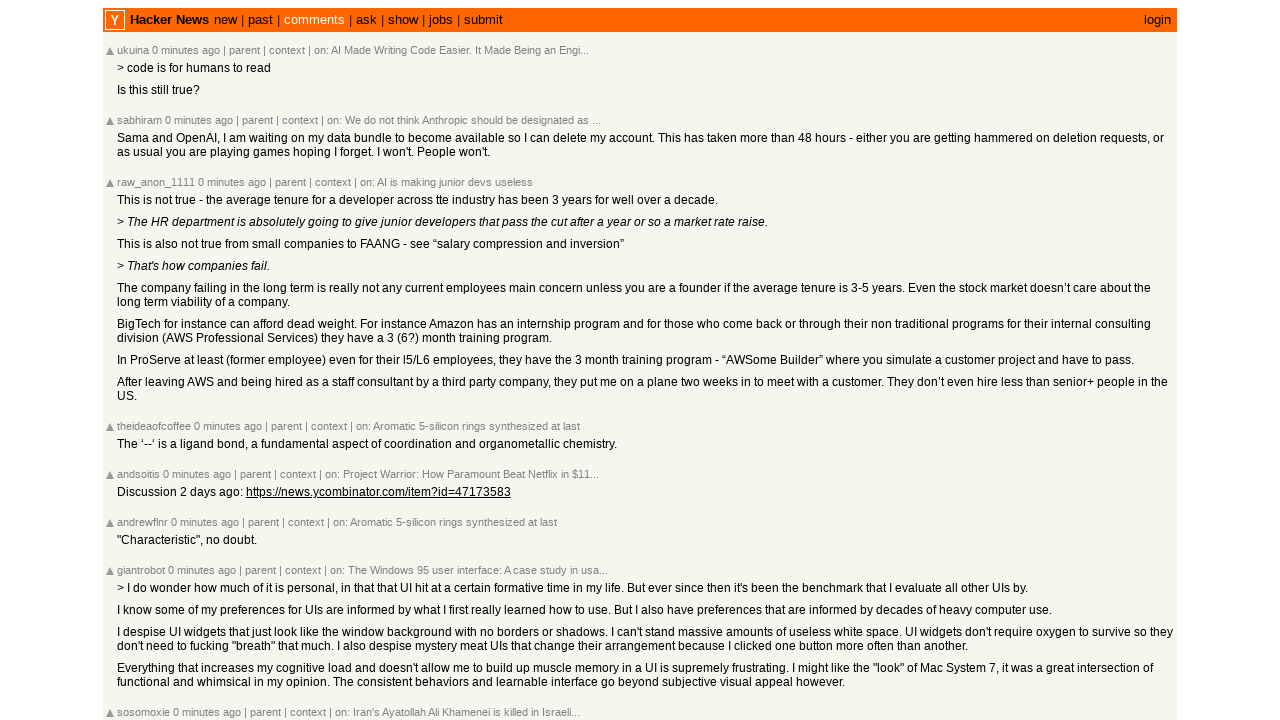

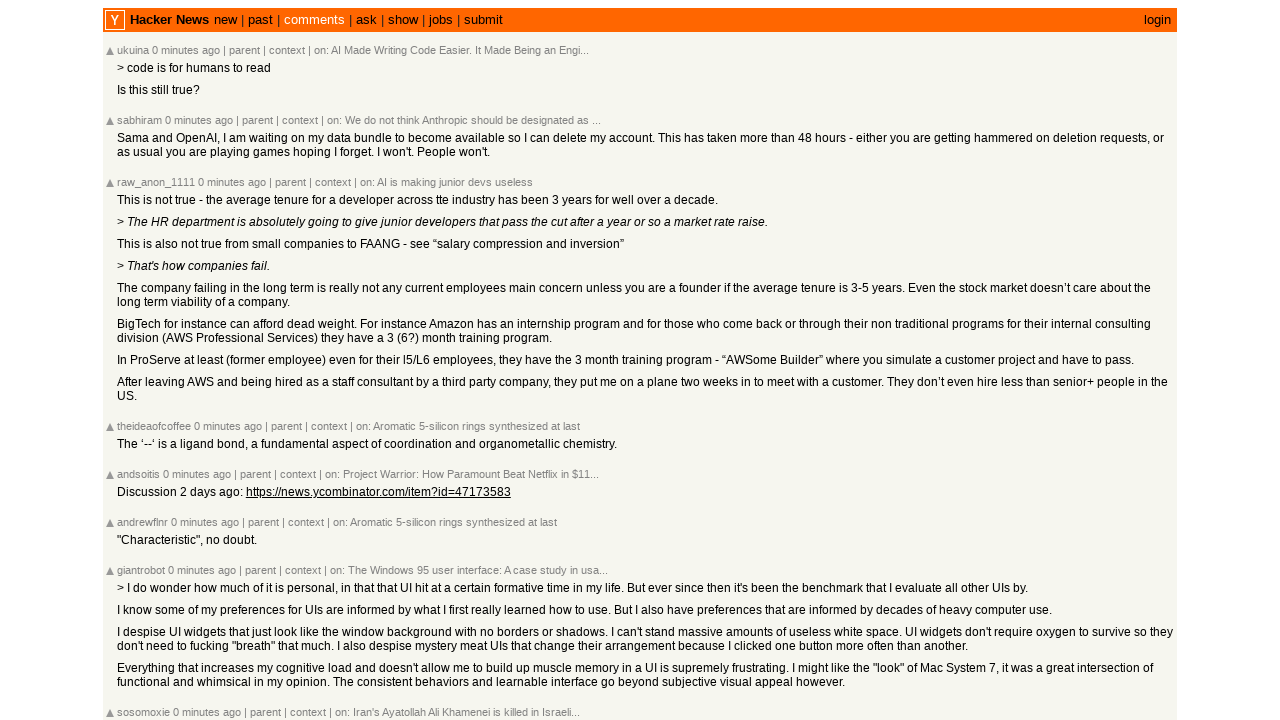